Tests JavaScript confirmation alert functionality by clicking a button to trigger an alert dialog, then accepting the confirmation and validating the alert text.

Starting URL: http://www.tizag.com/javascriptT/javascriptalert.php

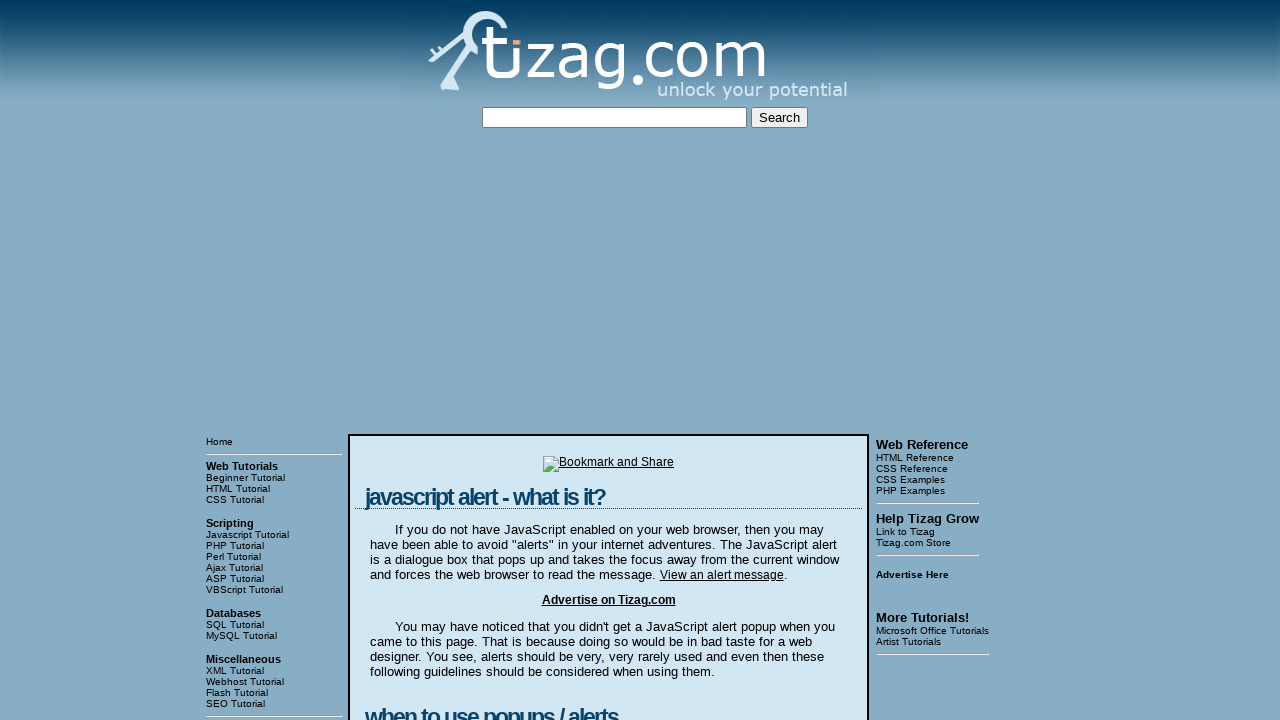

Clicked the Confirmation Alert button at (428, 361) on input[value='Confirmation Alert']
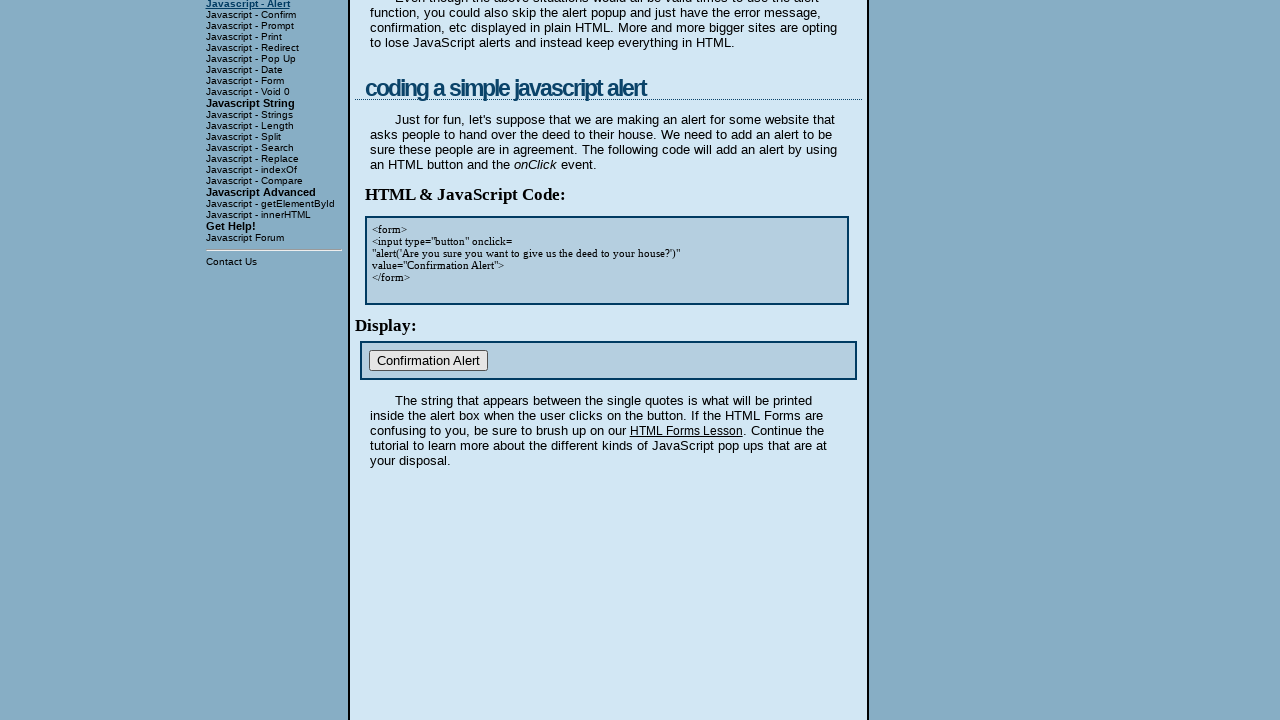

Set up dialog handler to accept confirmation
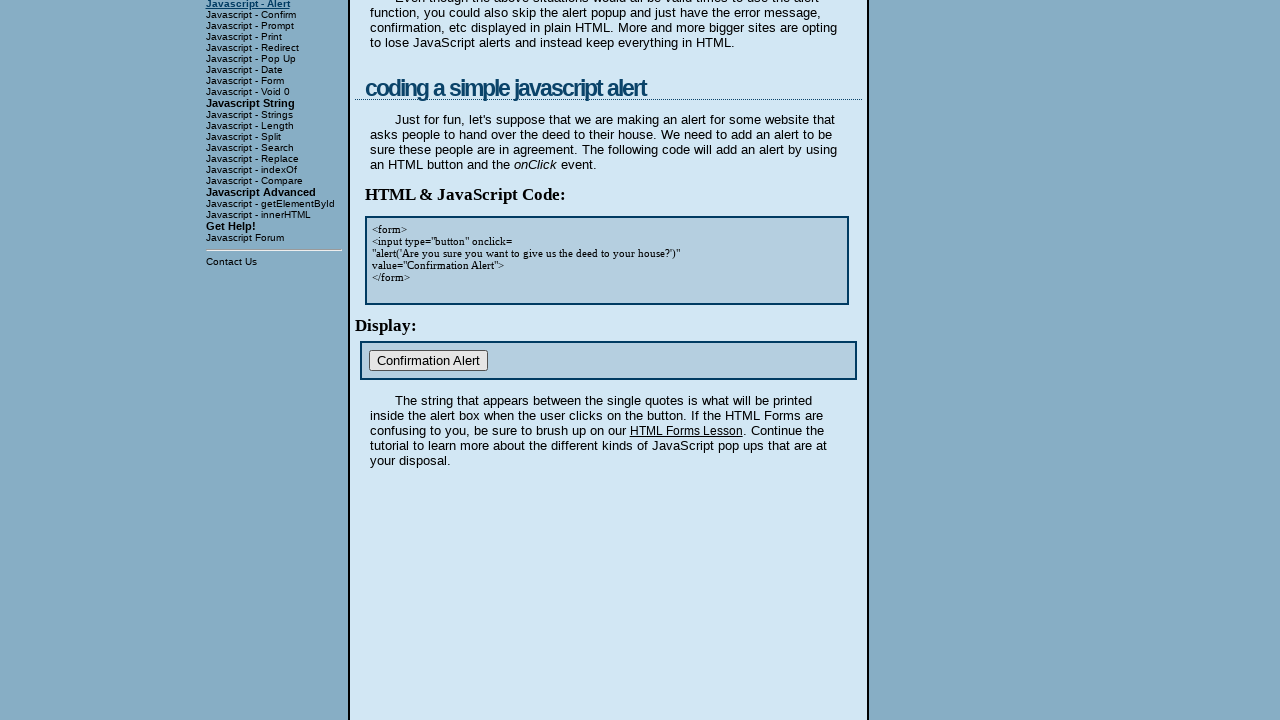

Clicked the Confirmation Alert button again to trigger dialog with handler at (428, 361) on input[value='Confirmation Alert']
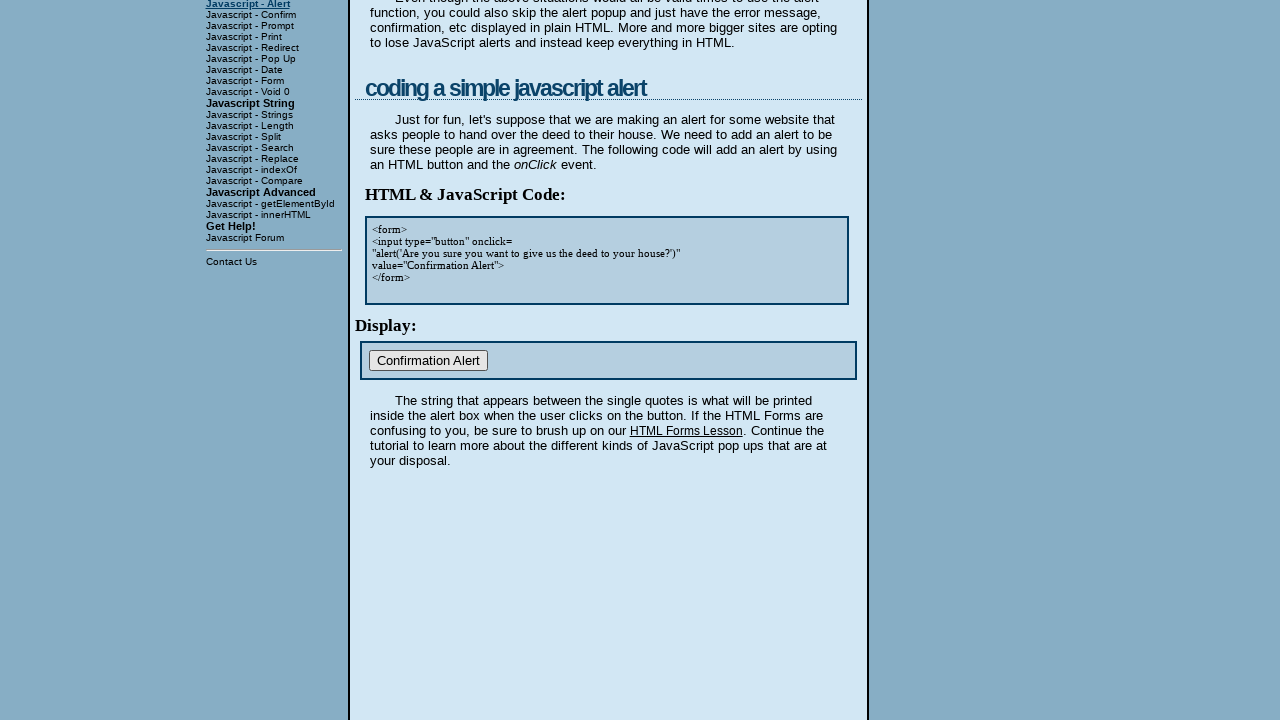

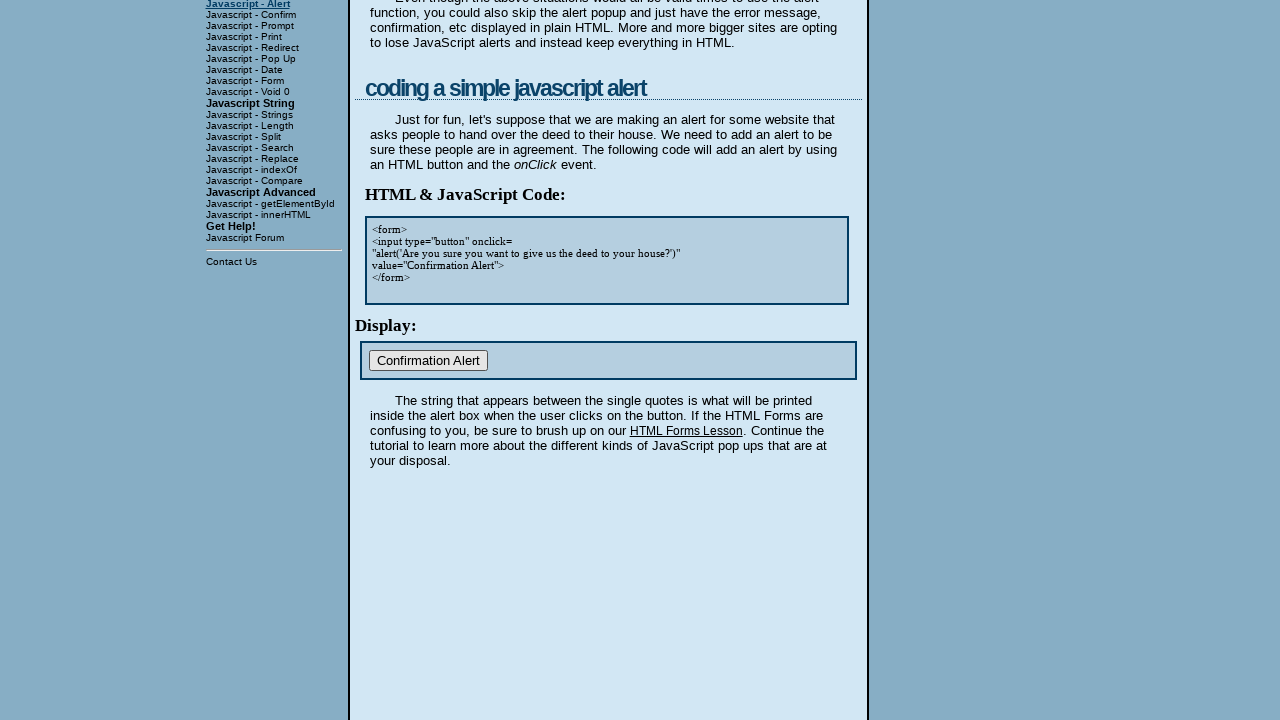